Tests JavaScript scrolling functionality by navigating to the Microsoft .NET website and scrolling down the page by 800 pixels.

Starting URL: https://dotnet.microsoft.com

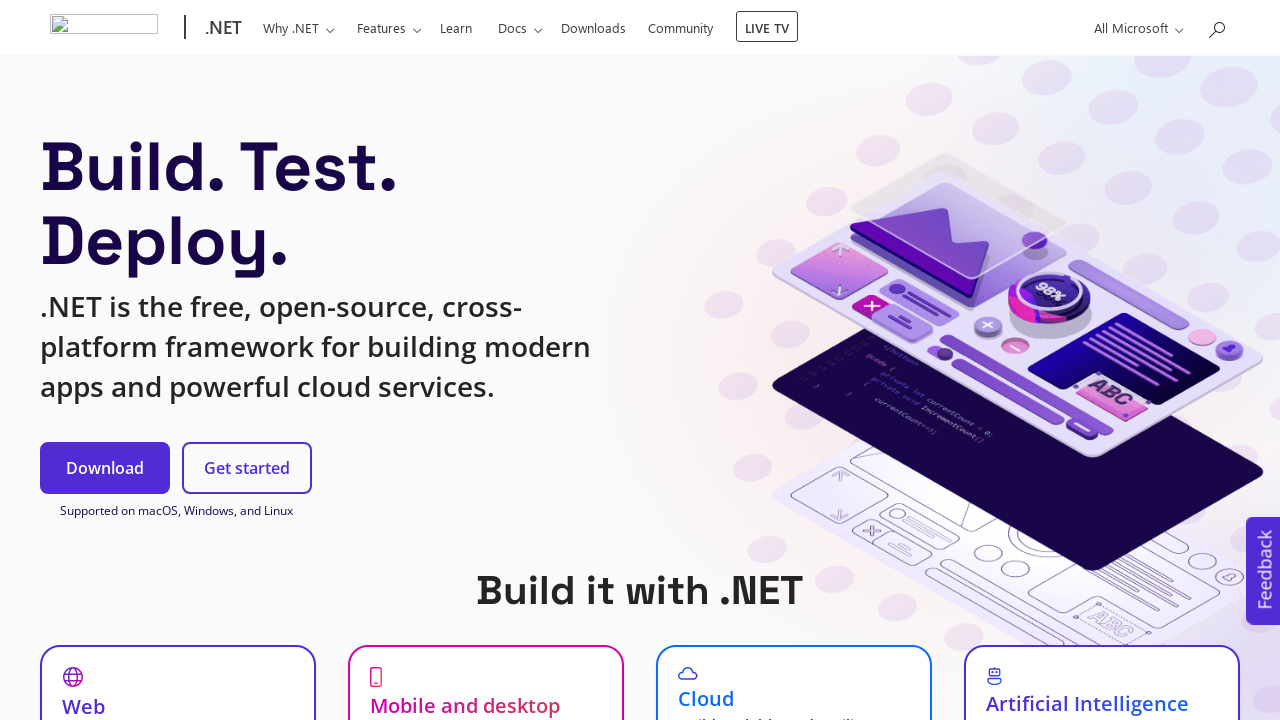

Navigated to Microsoft .NET website at https://dotnet.microsoft.com
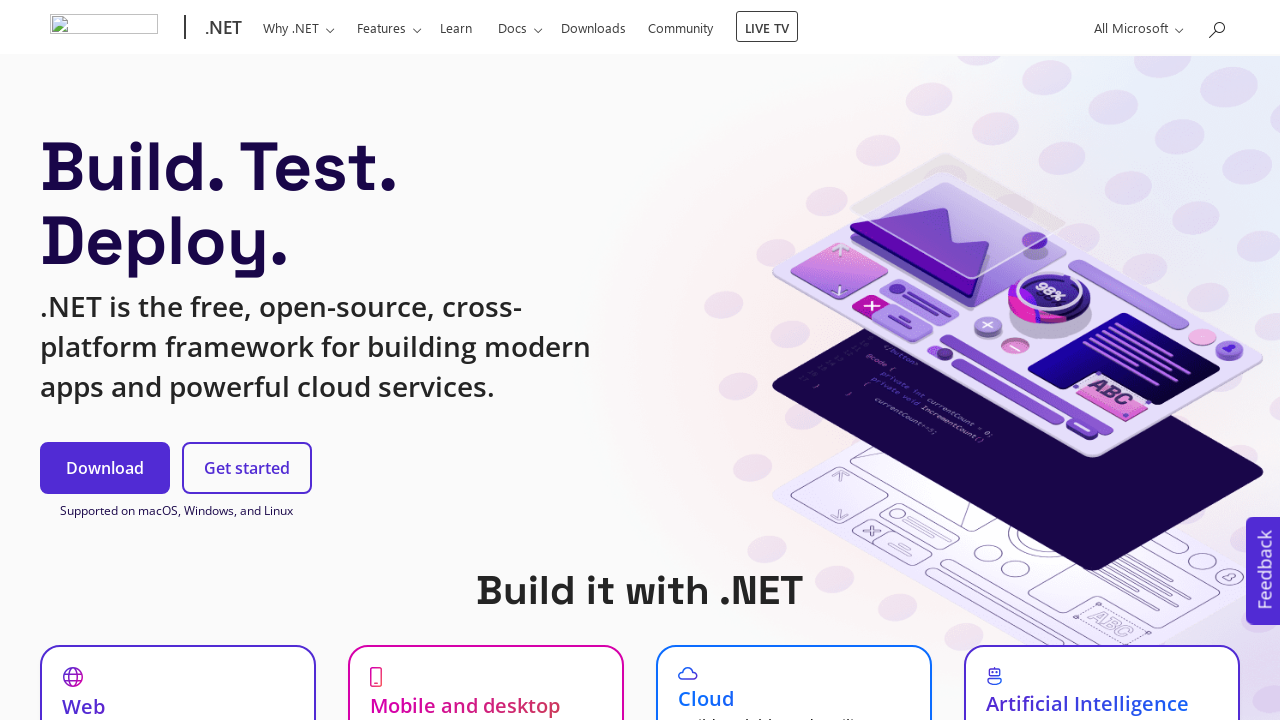

Scrolled down the page by 800 pixels using JavaScript
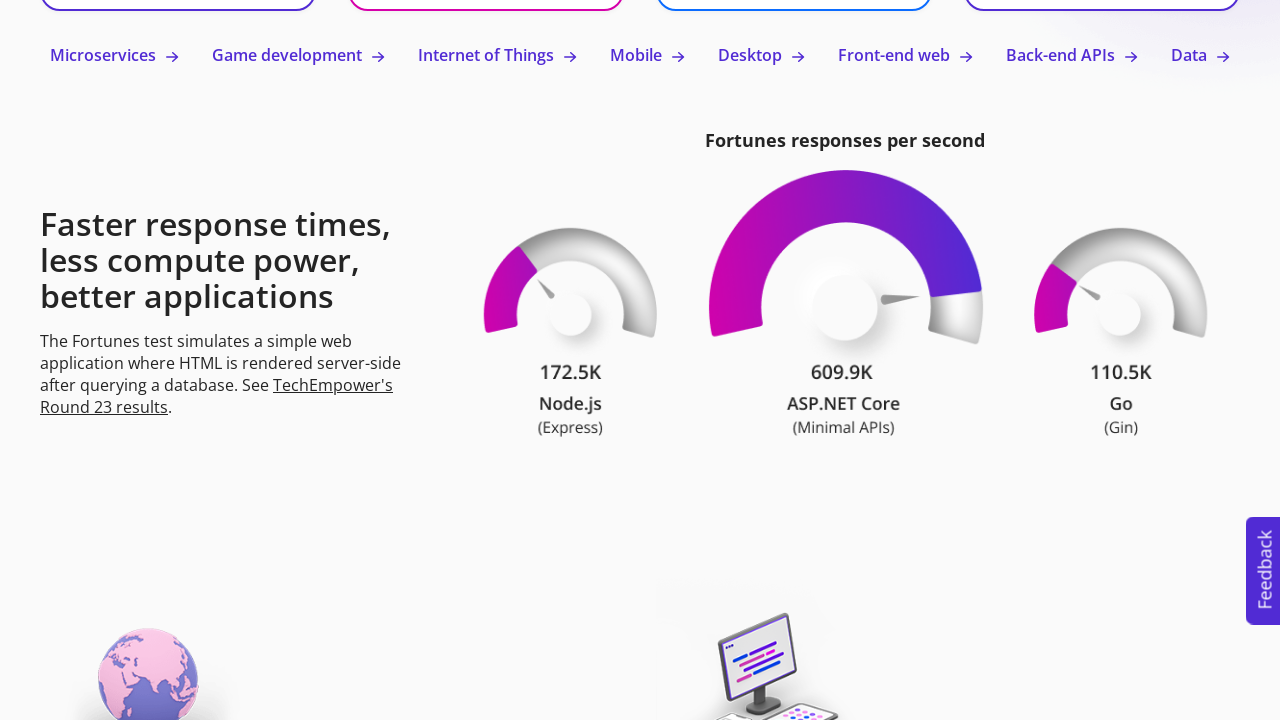

Waited 2 seconds for scroll to complete and content to render
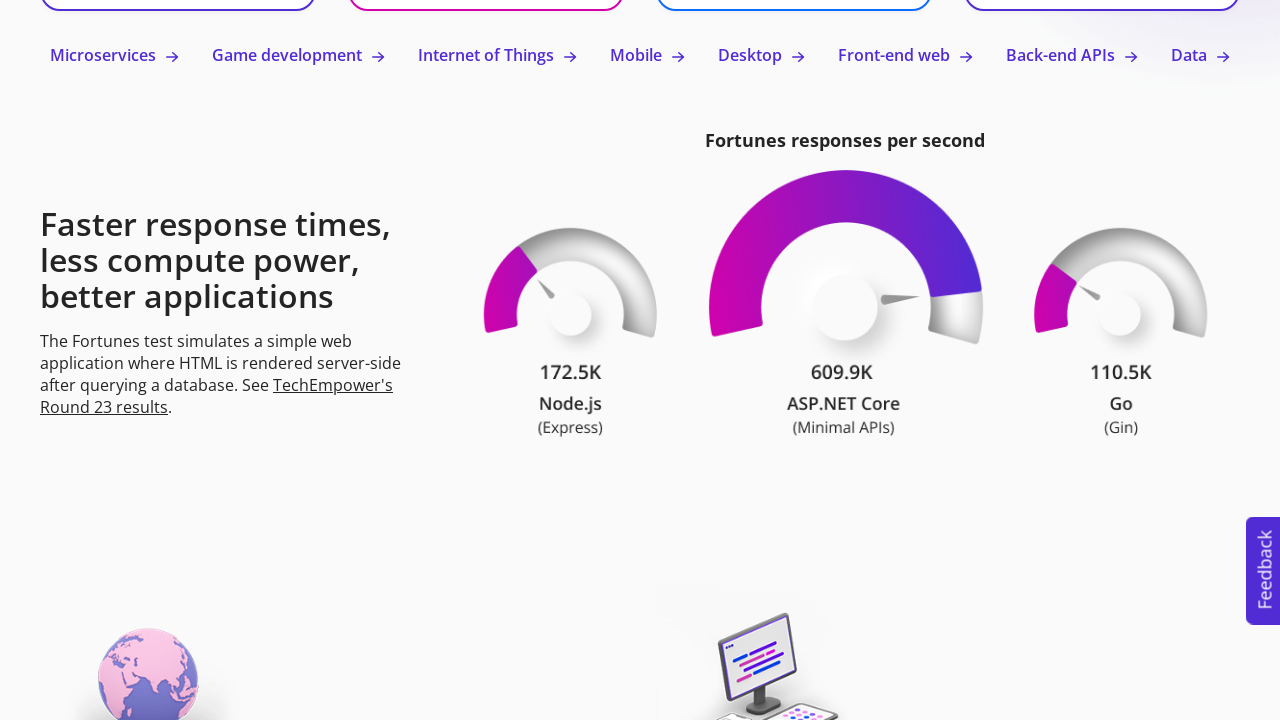

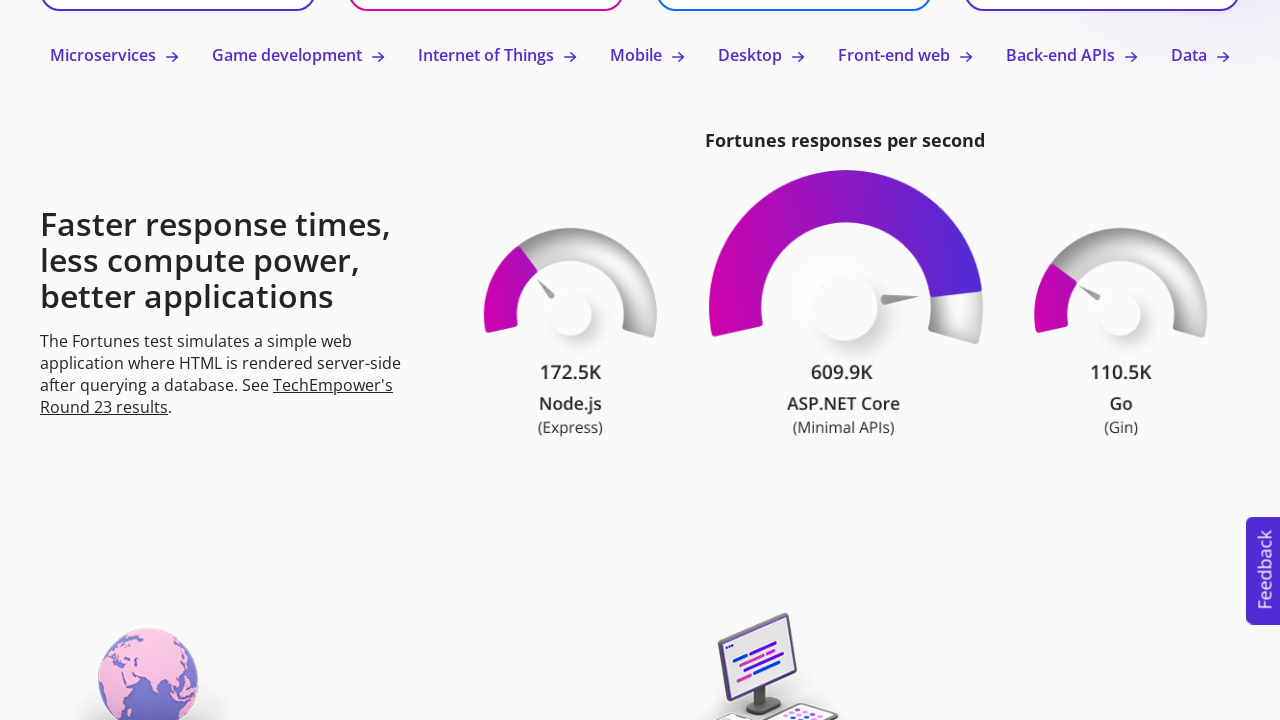